Tests double-click functionality by double-clicking on the Copy Text button on a test automation practice page

Starting URL: https://testautomationpractice.blogspot.com/

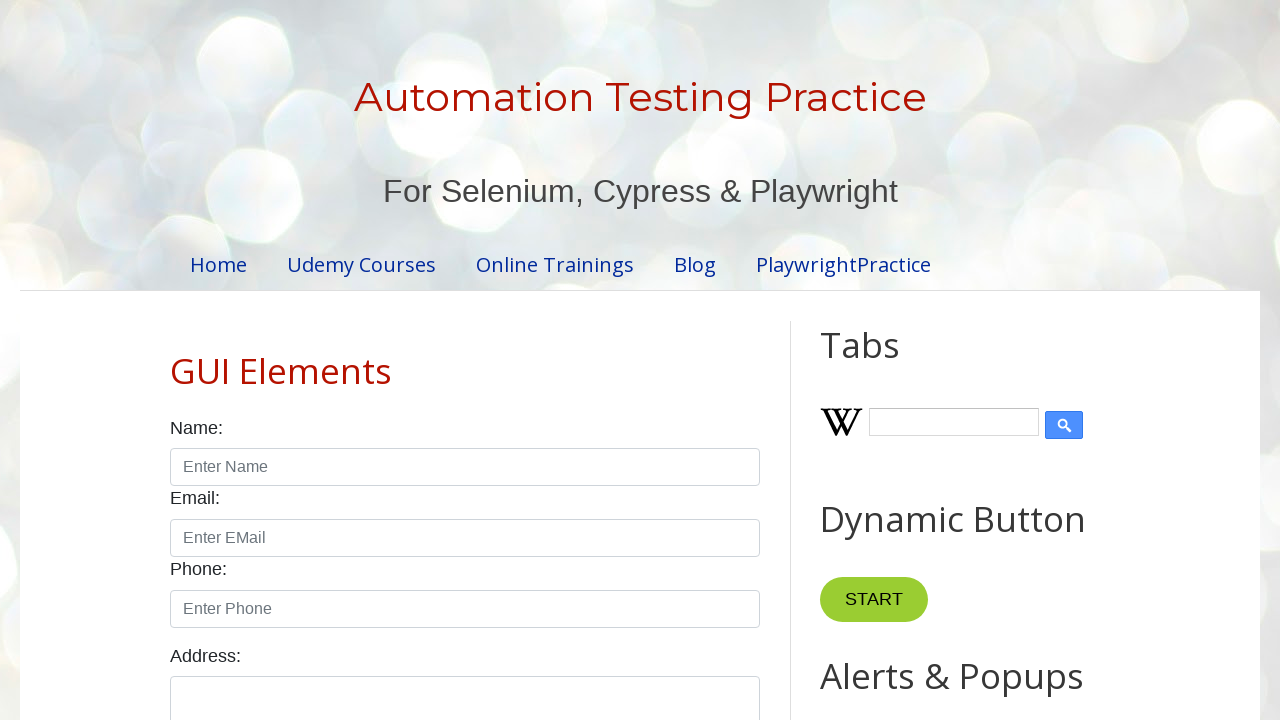

Located the Copy Text button
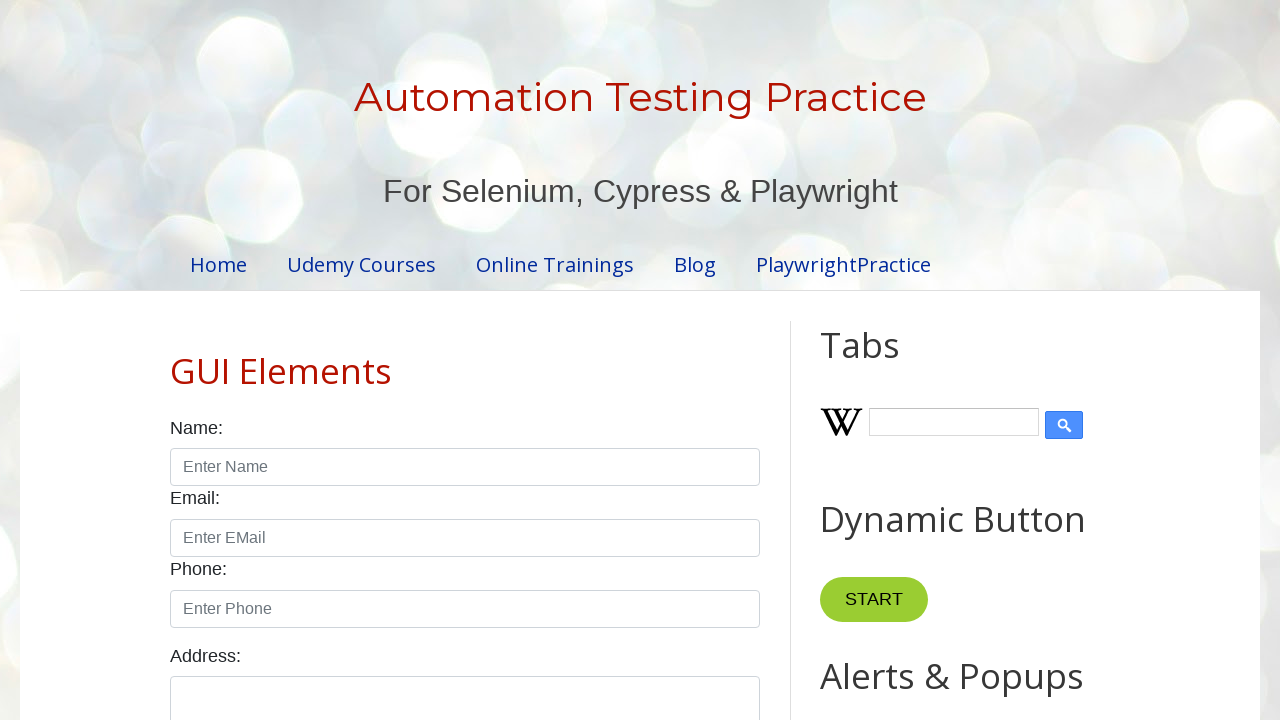

Double-clicked the Copy Text button at (885, 360) on xpath=//button[normalize-space()='Copy Text']
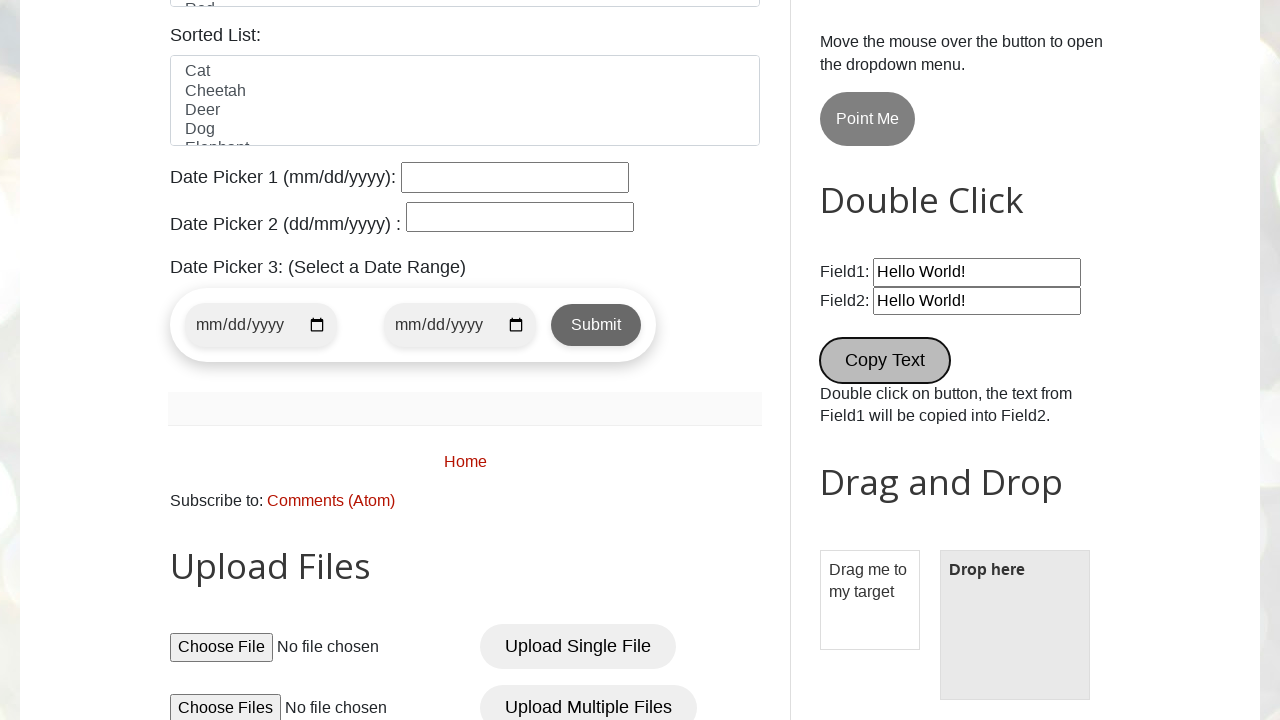

Waited 2 seconds to observe the result
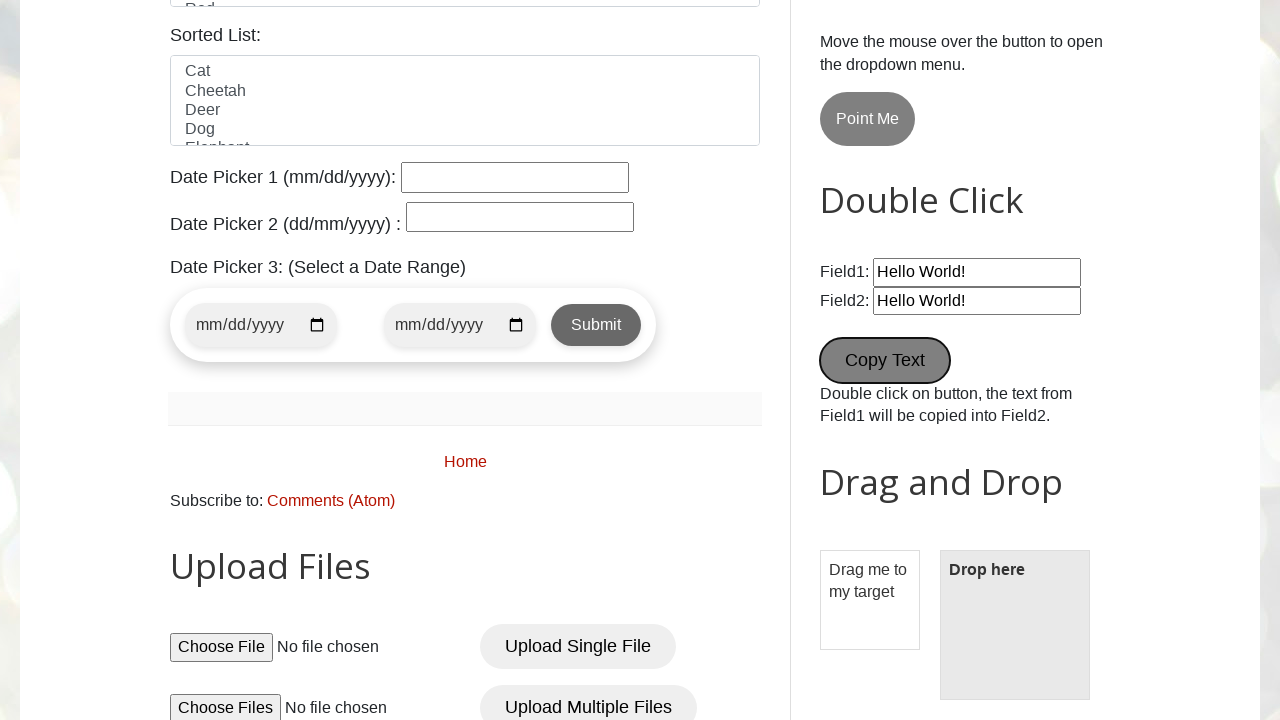

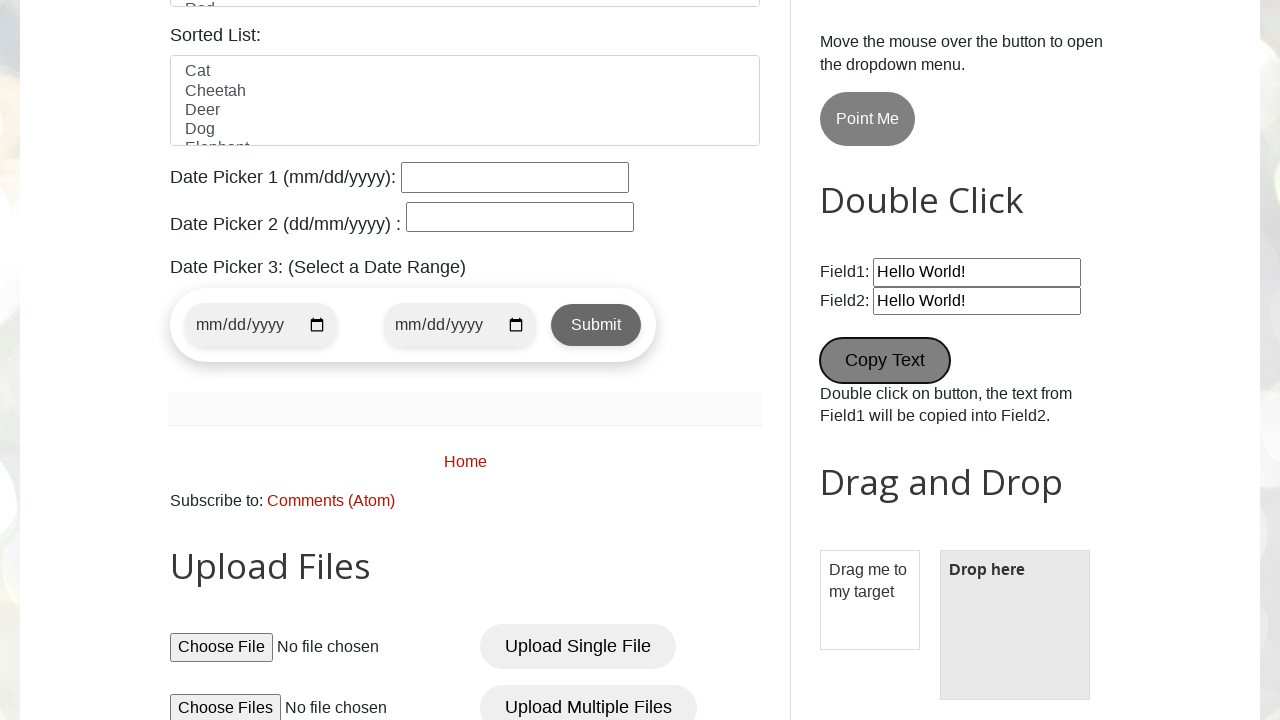